Navigates to Selenium downloads page and clicks on the 32-bit Windows IE driver download link

Starting URL: https://www.selenium.dev/downloads/

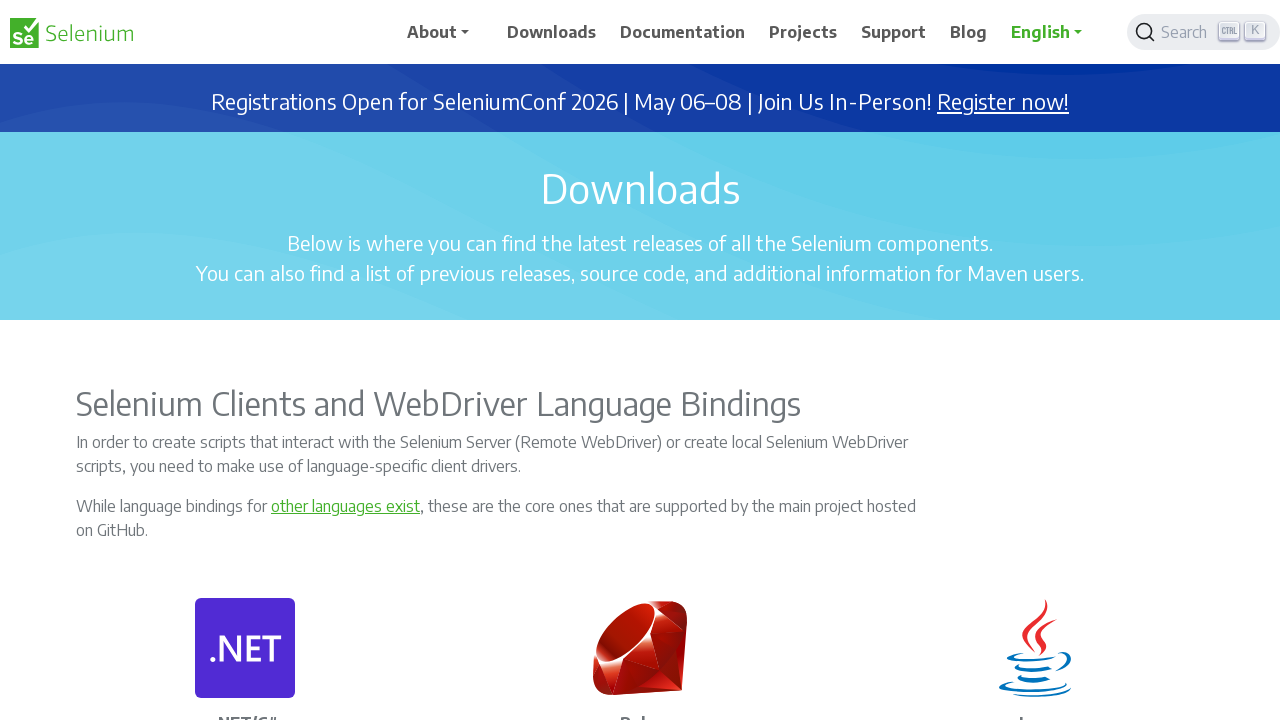

Navigated to Selenium downloads page
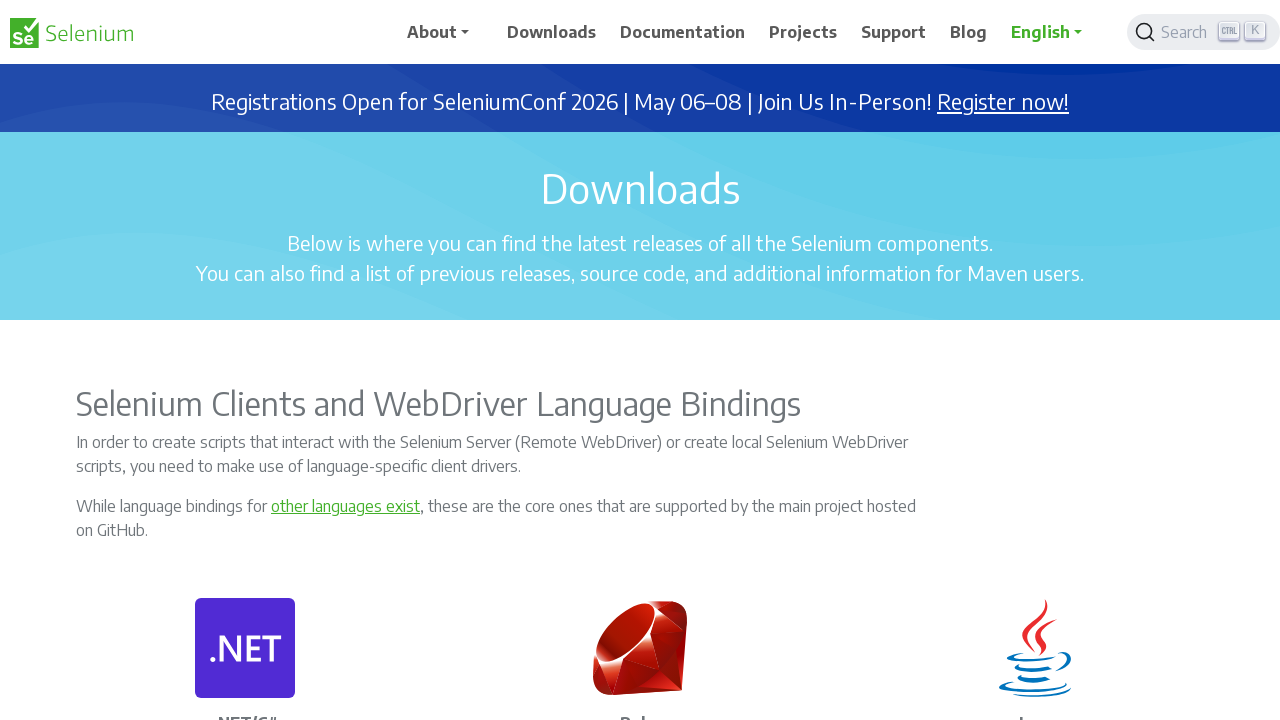

Clicked on 32-bit Windows IE driver download link at (722, 361) on a:has-text('32 bit Windows IE')
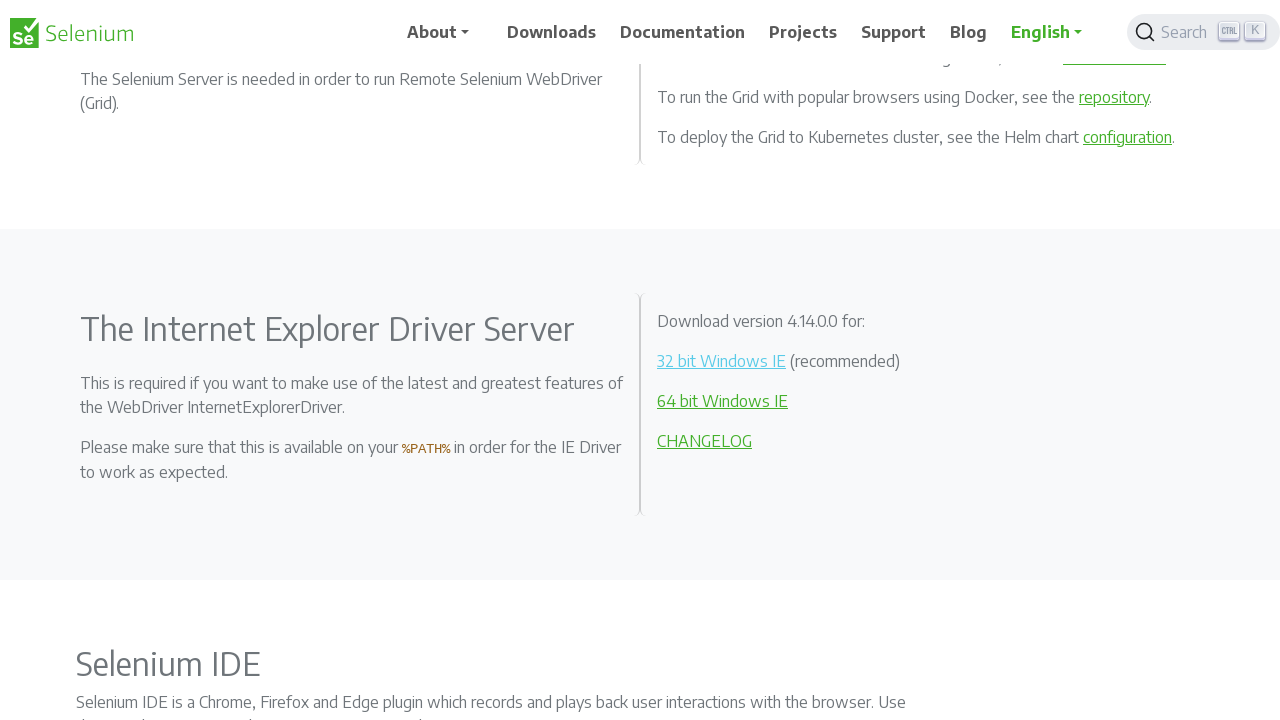

Waited for download to start
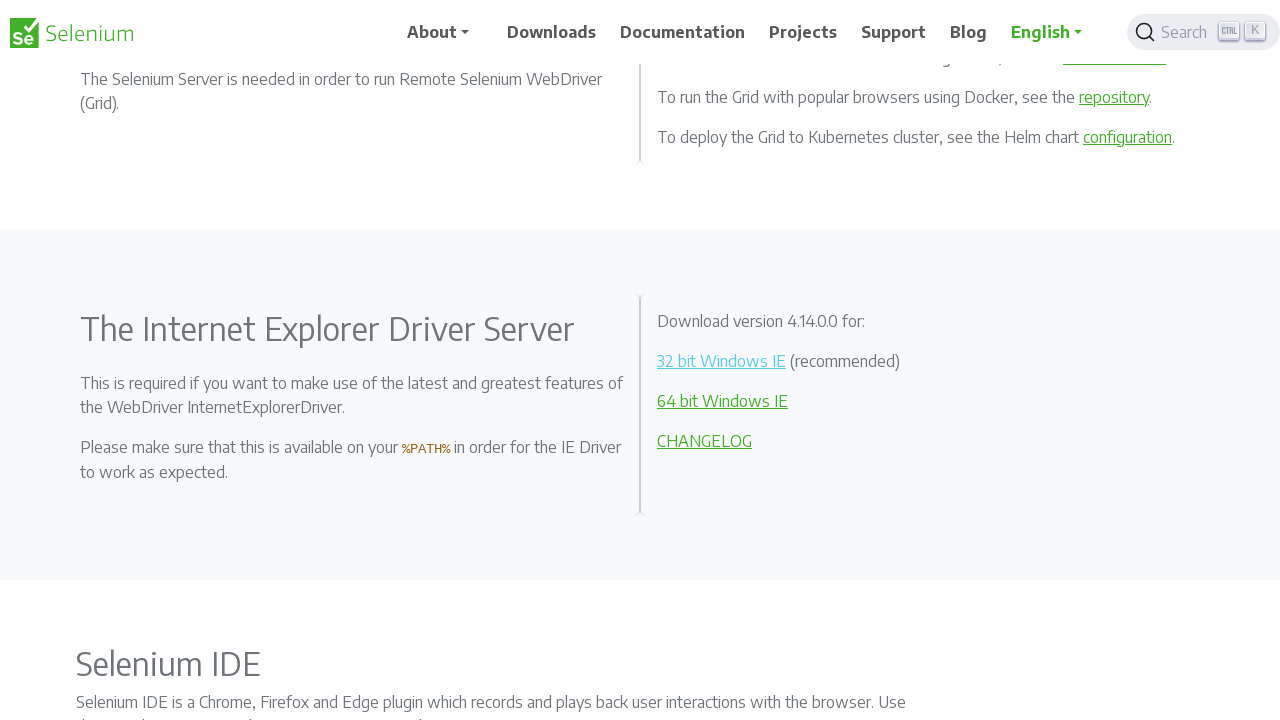

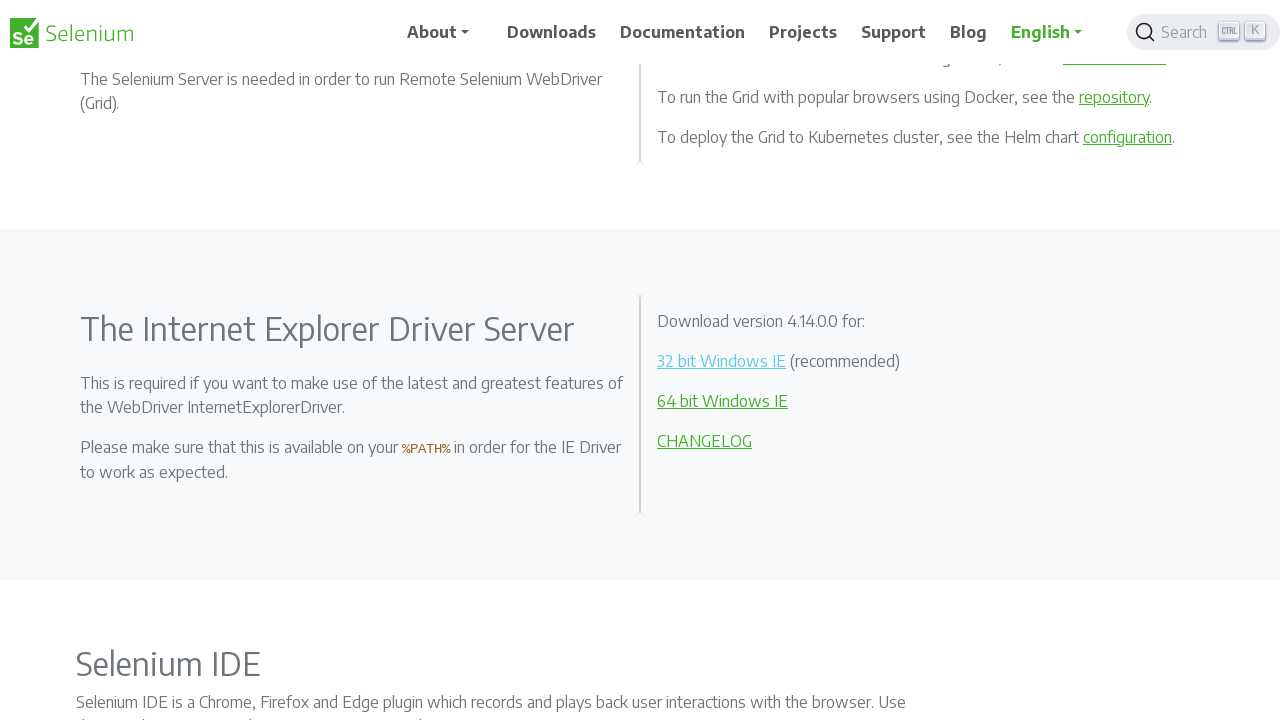